Navigates to UK Bump Keys lock pick sets collection page

Starting URL: https://www.ukbumpkeys.com/collections/lock-pick-sets

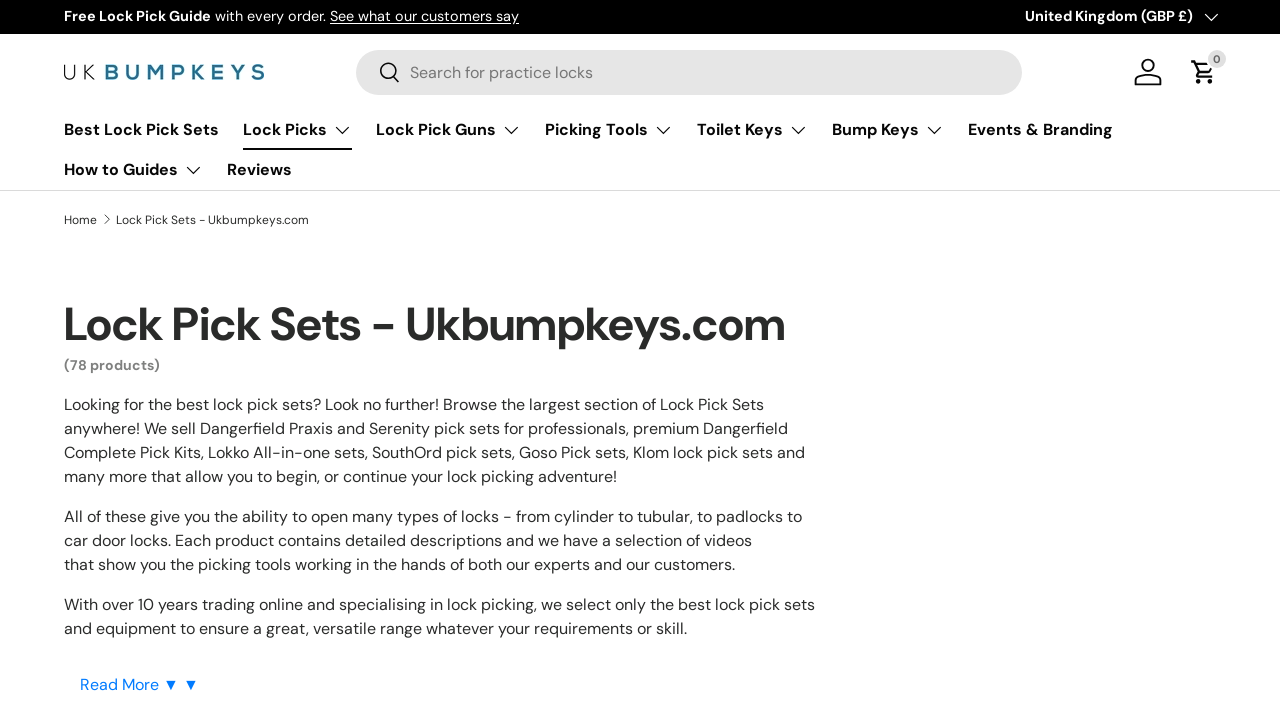

Waited for page body to load on UK Bump Keys lock pick sets collection page
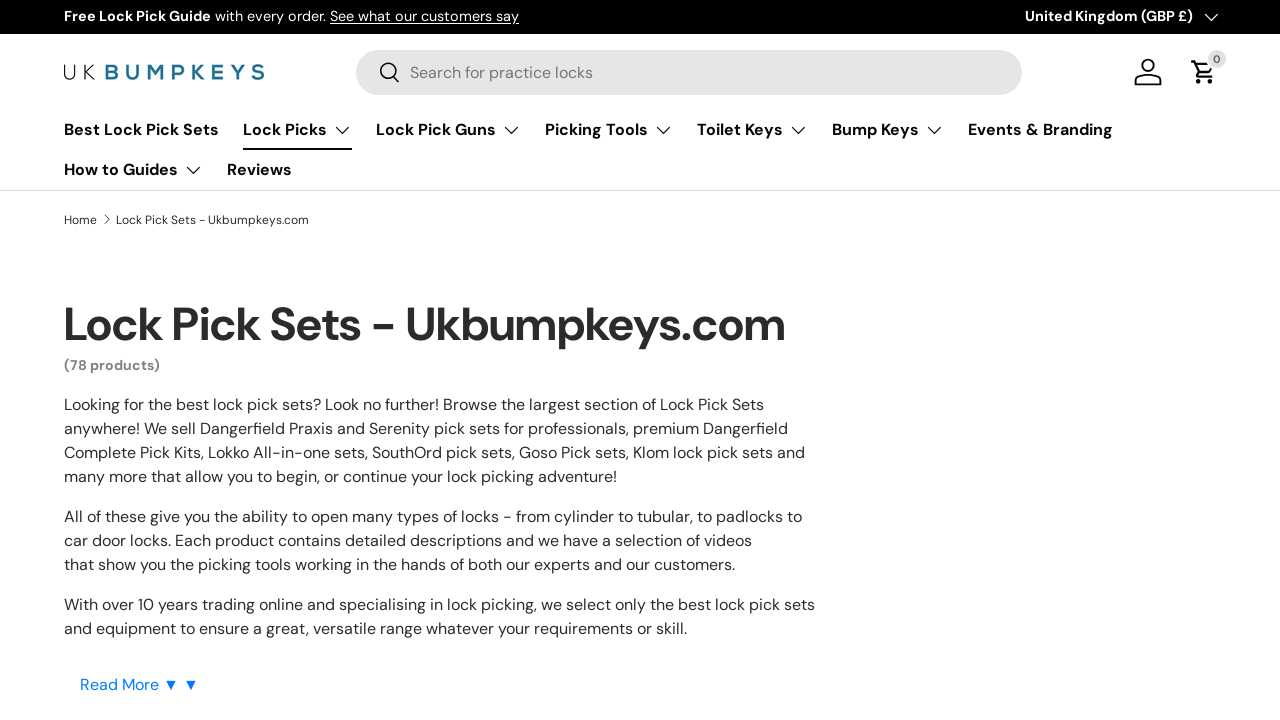

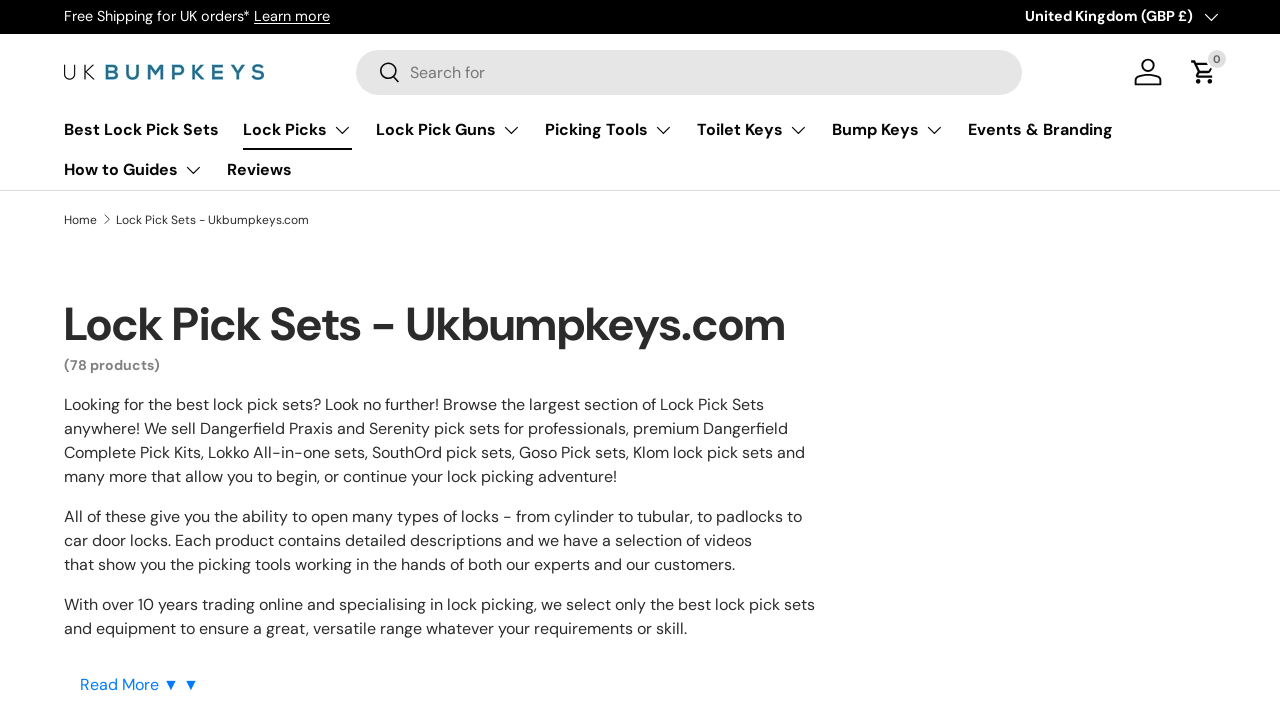